Navigates to the Selenium downloads page and maximizes the browser window to verify the page loads correctly.

Starting URL: https://www.selenium.dev/downloads/

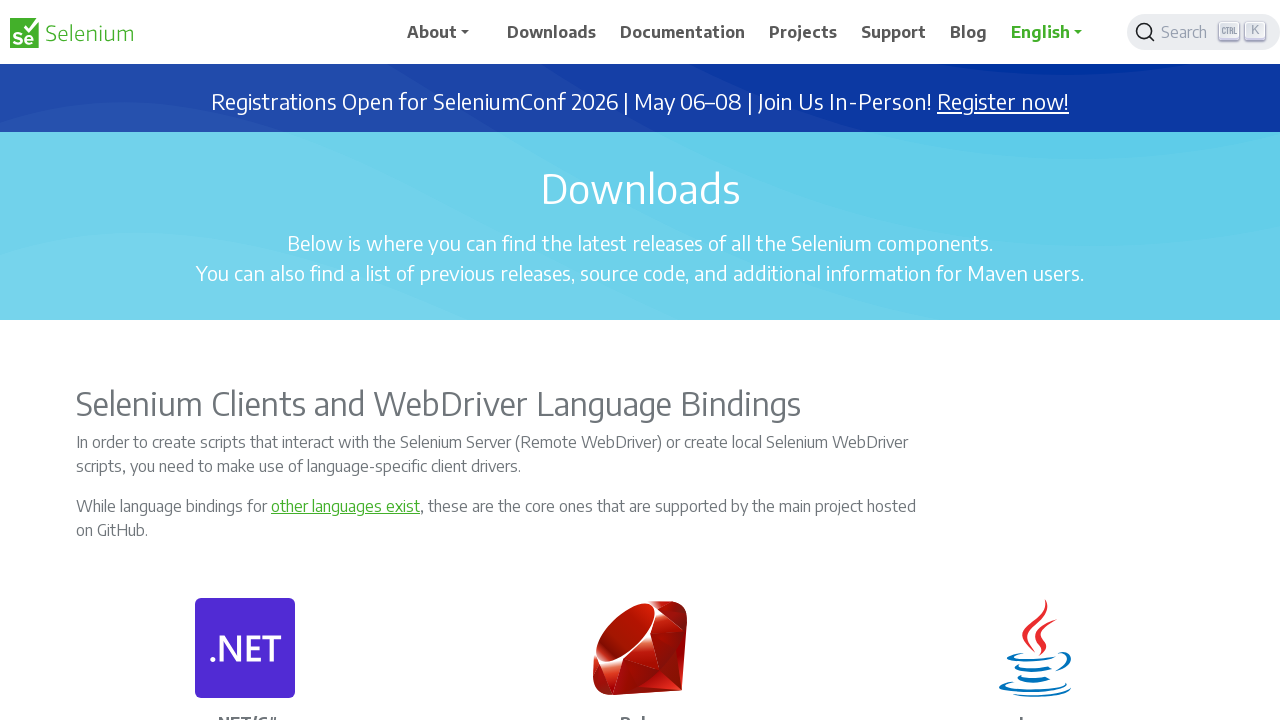

Maximized browser window to 1920x1080
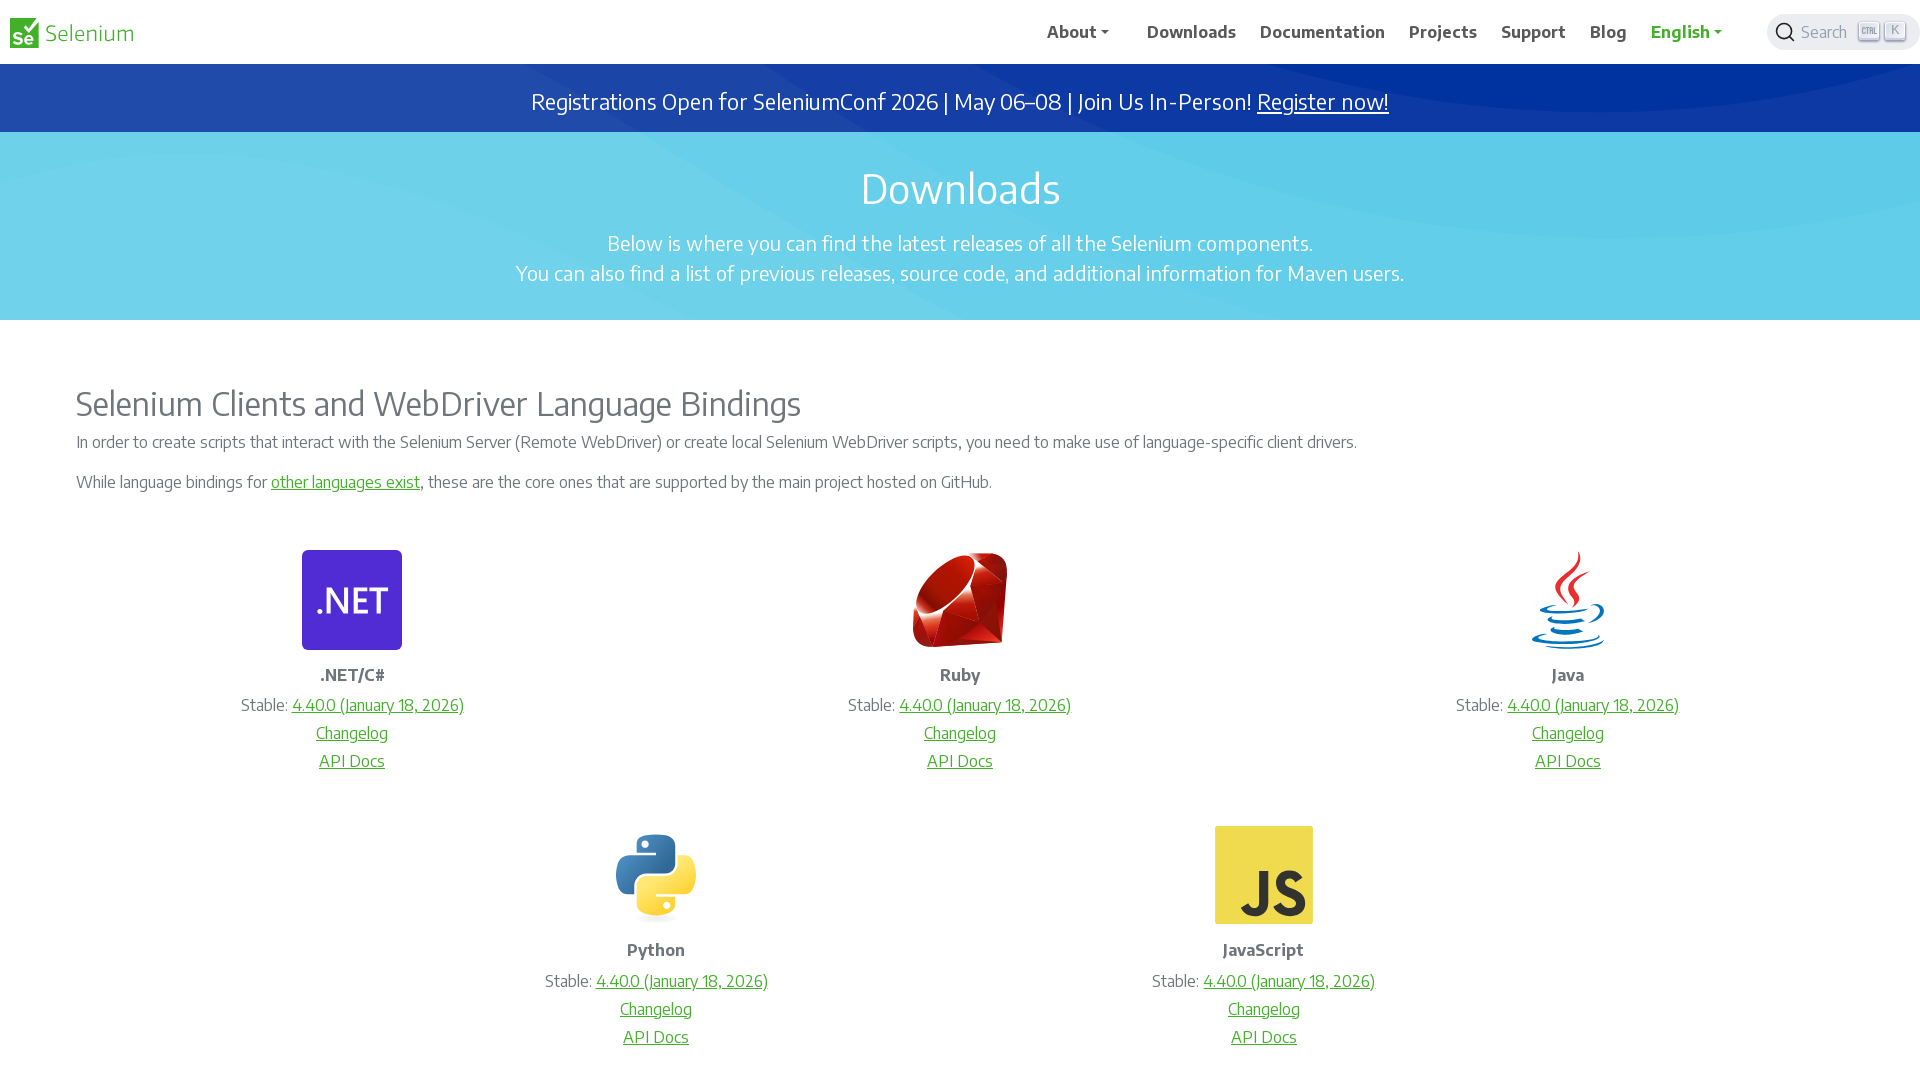

Page fully loaded - DOM content ready
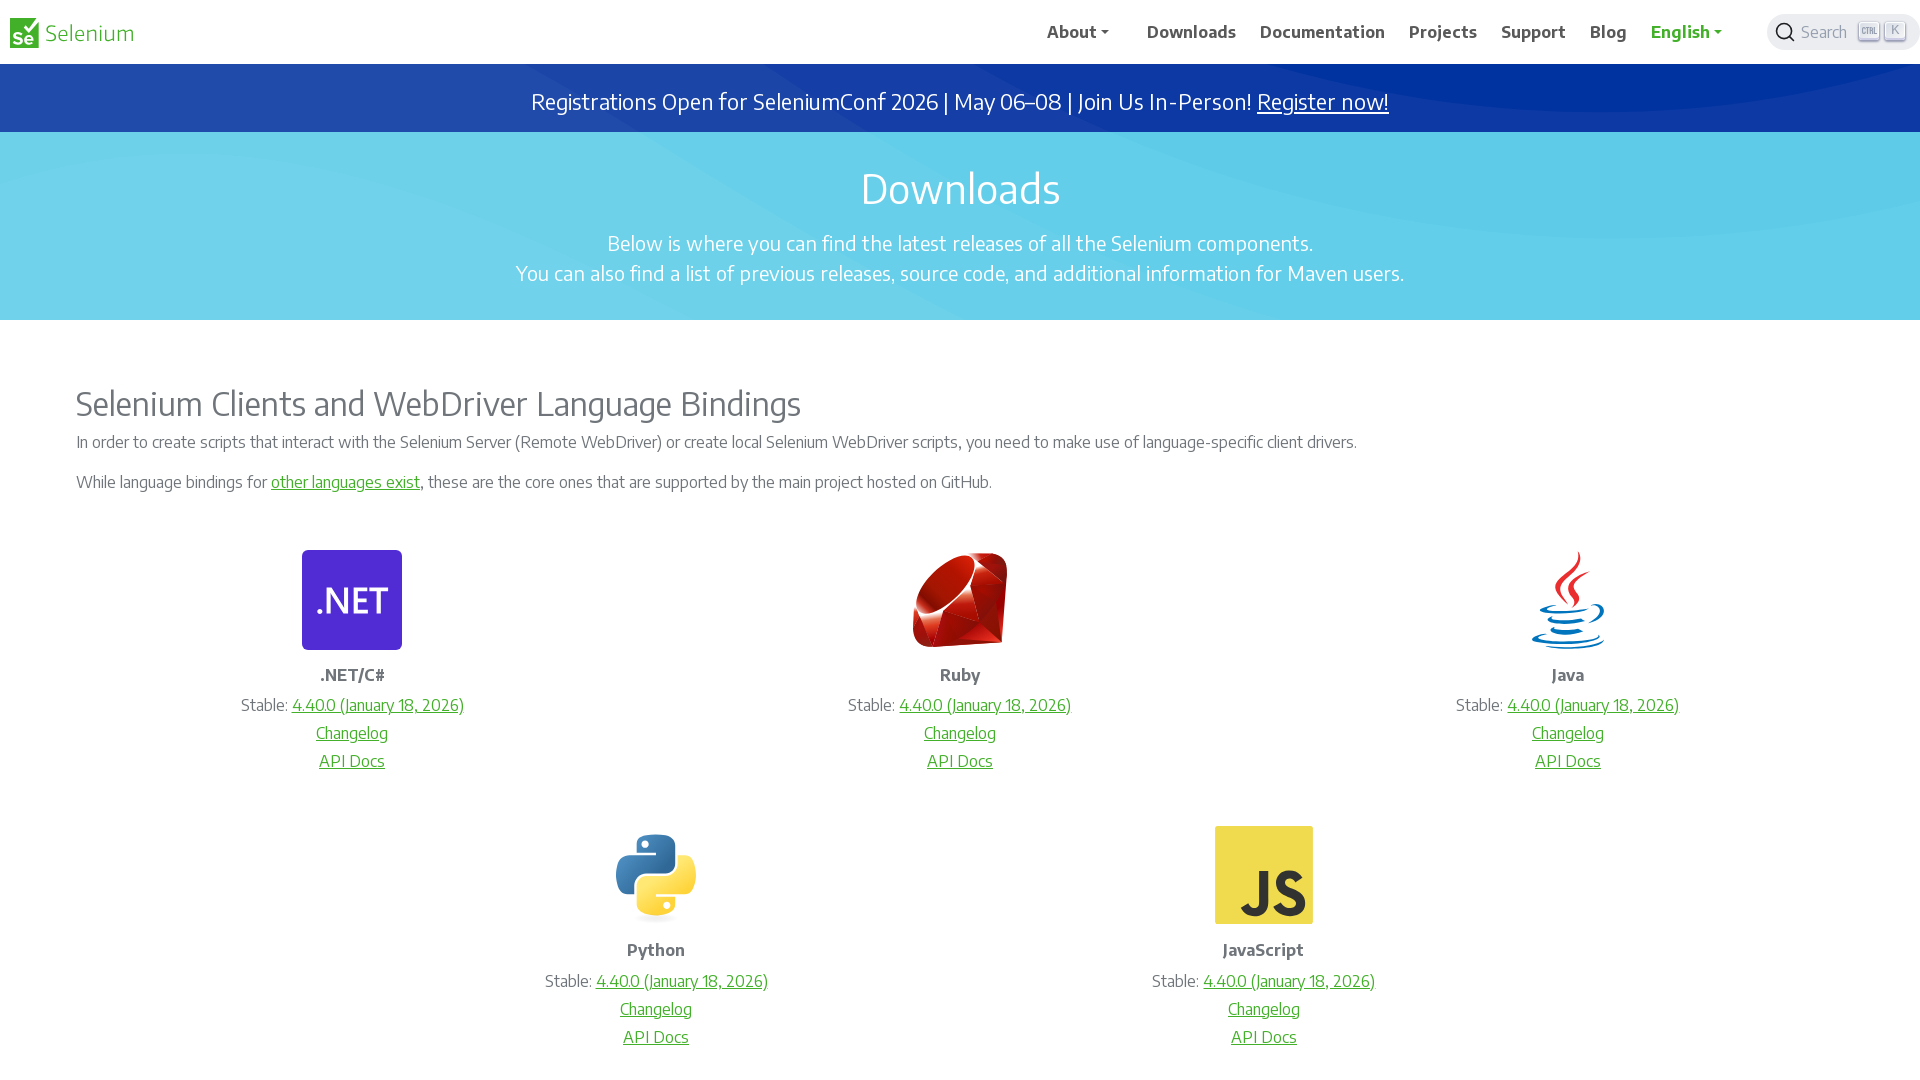

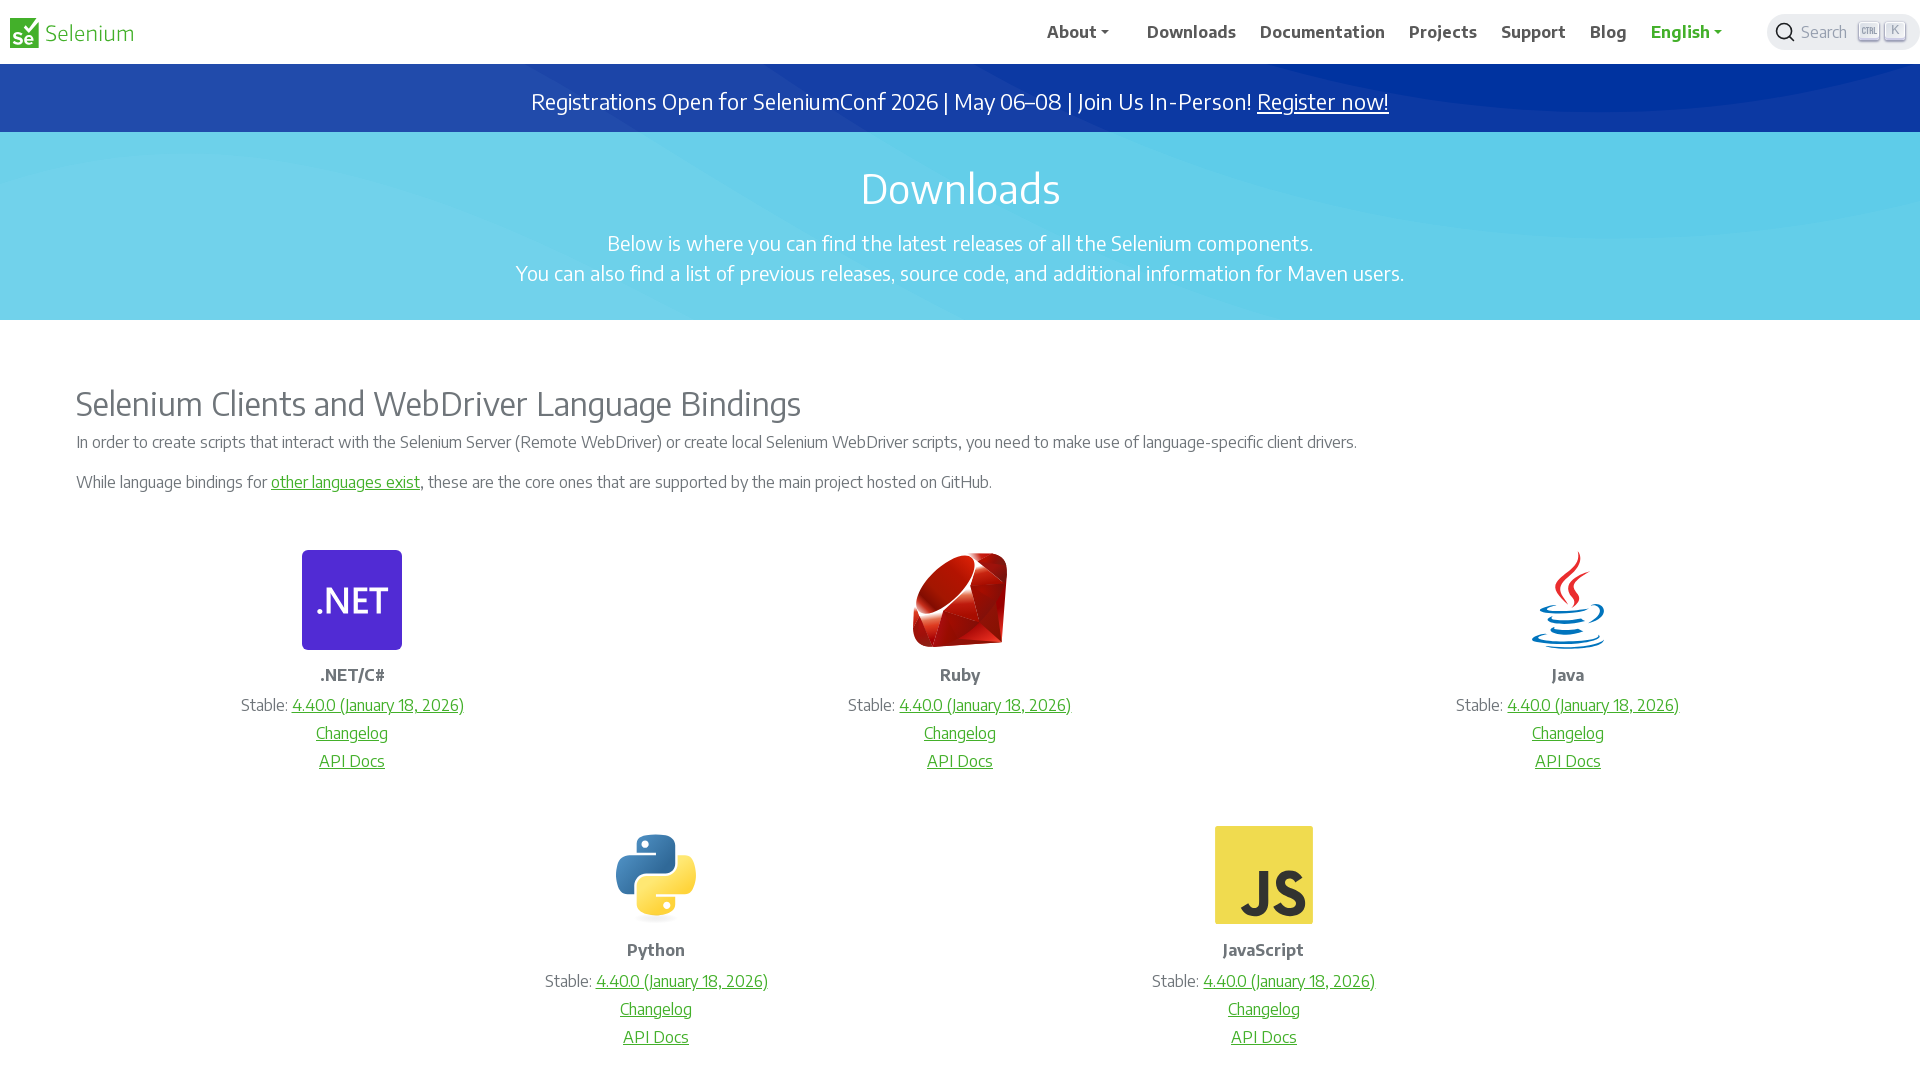